Tests a nutrition calorie calculator by searching for "לחם" (bread) and verifying that search results appear with the expected food item.

Starting URL: http://www.netogreen.co.il/Calculators/Nutrition-Calories.aspx

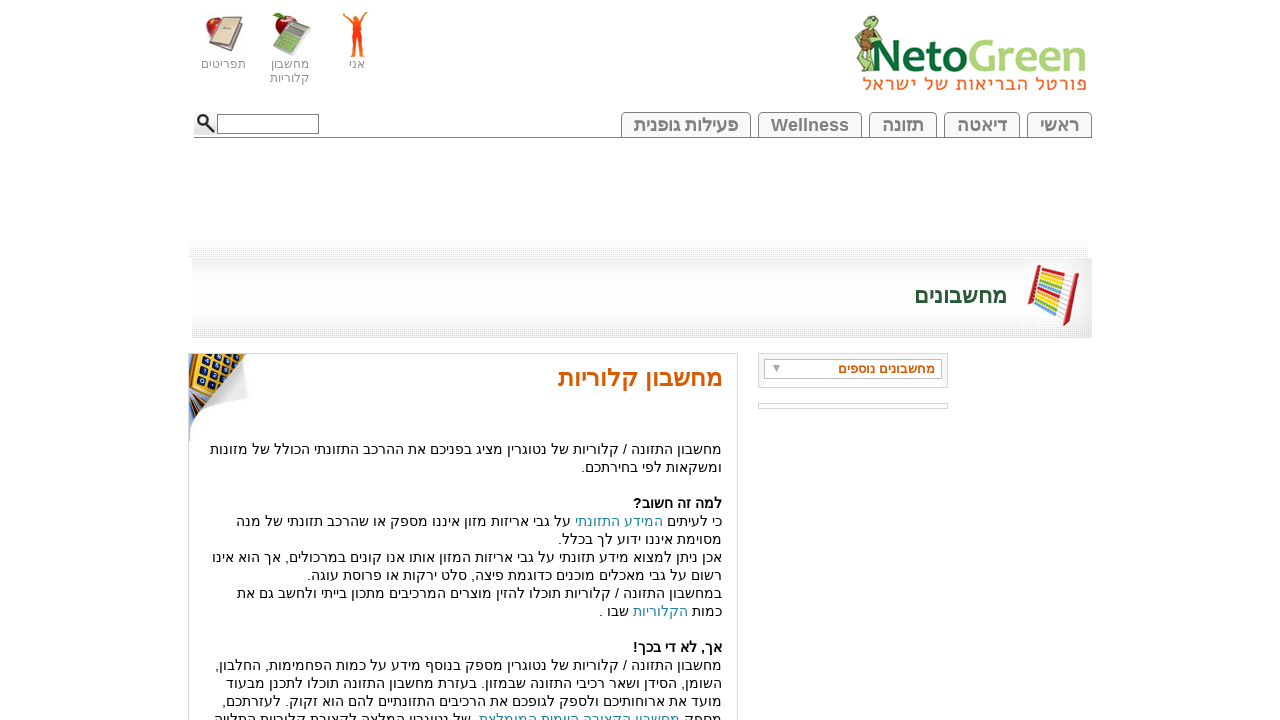

Filled search box with 'לחם' (bread in Hebrew) on #searchTxt
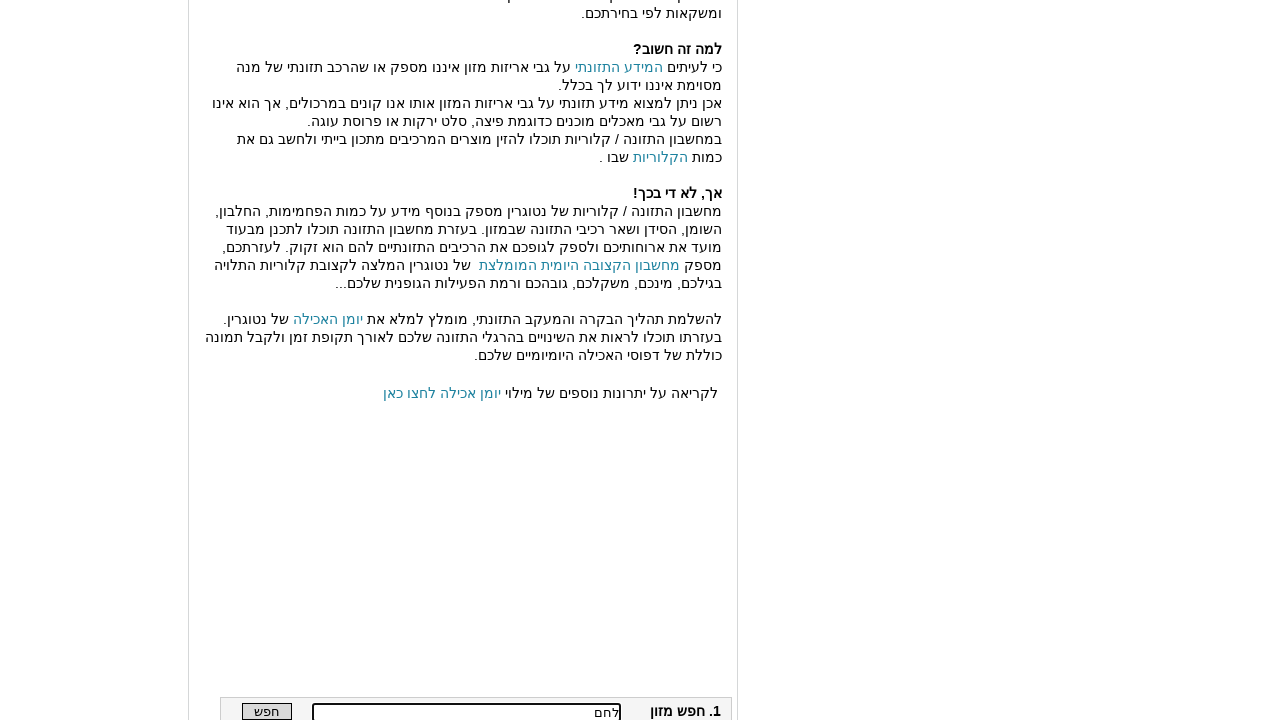

Clicked search button to search for bread at (267, 712) on #Button1
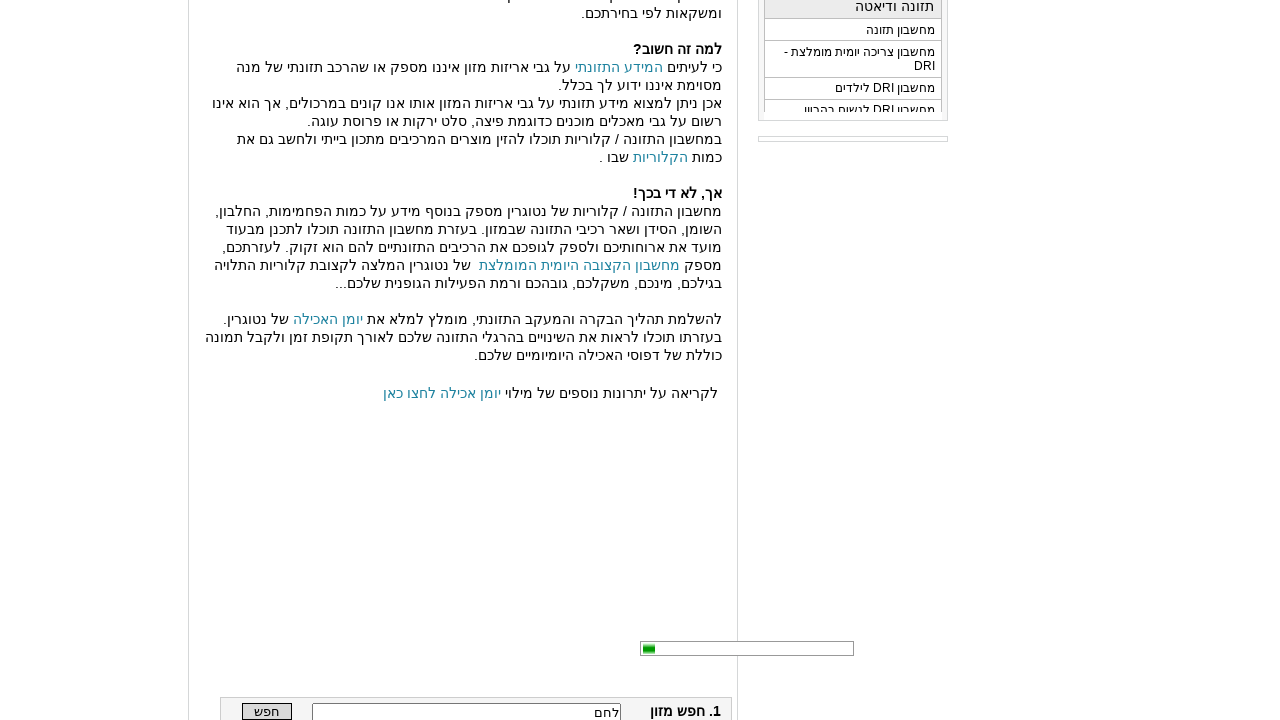

Search results loaded with first option appearing
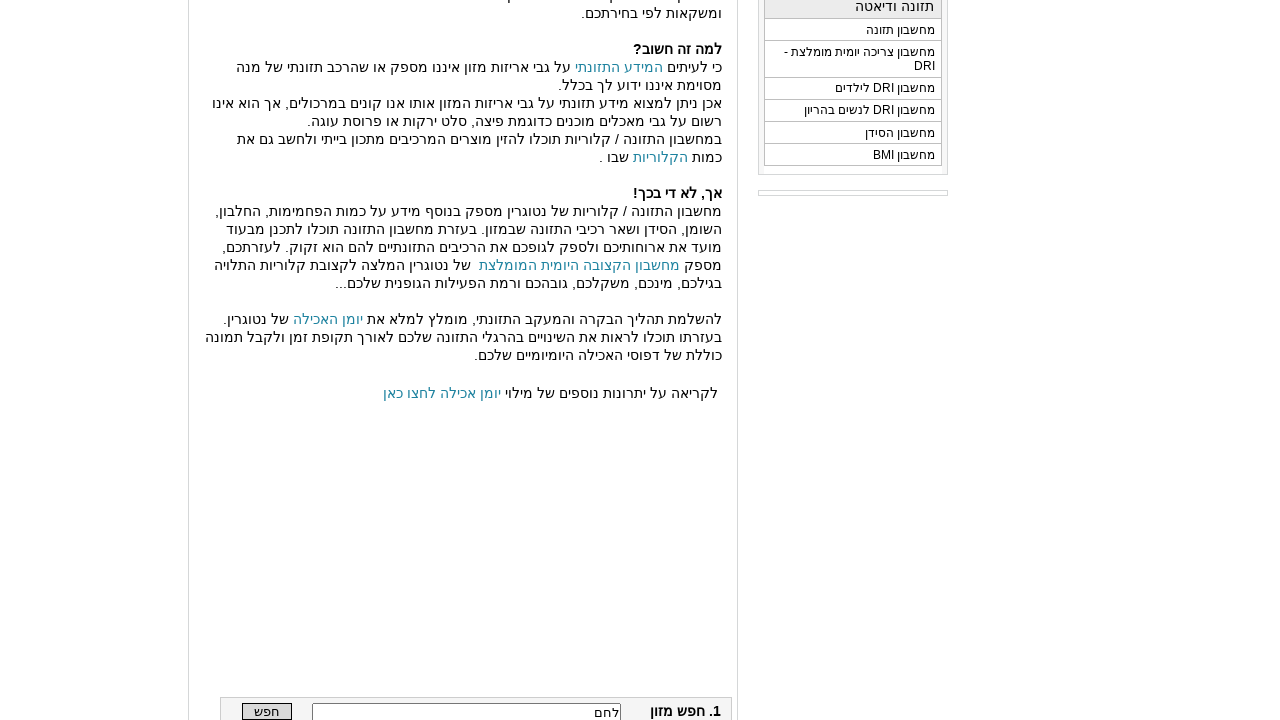

Located first search result element
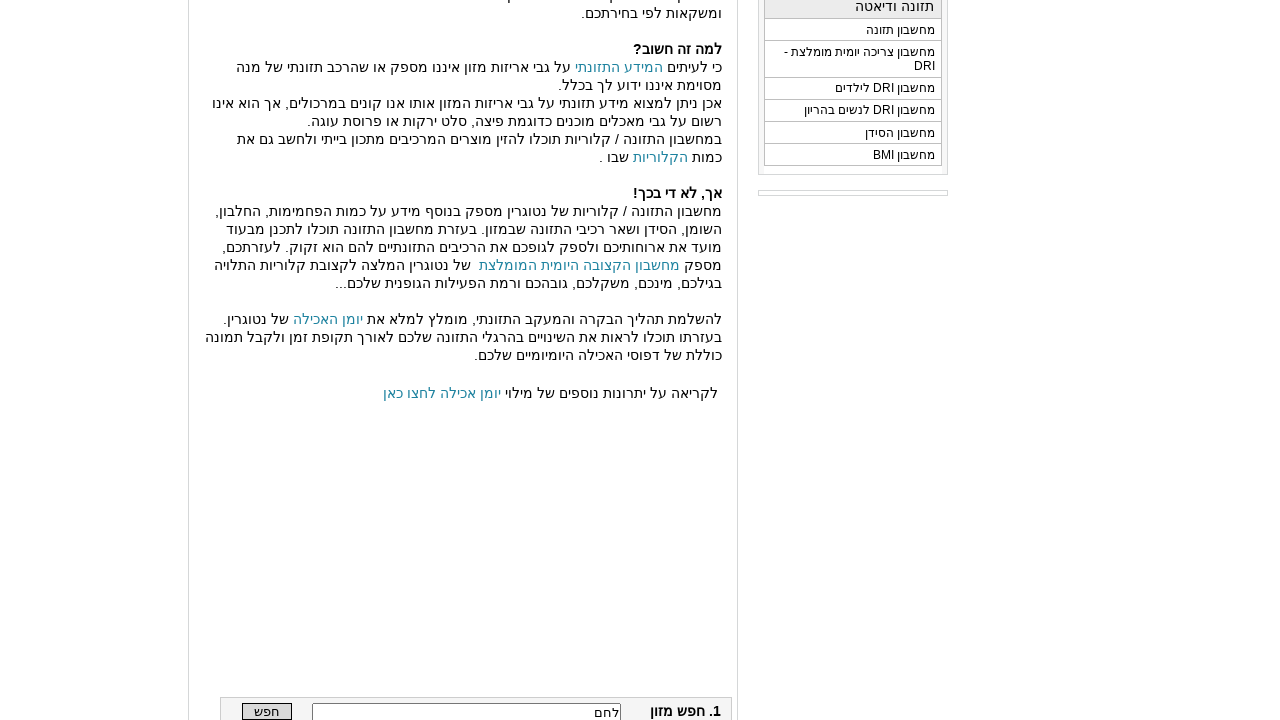

First search result is visible, confirming bread item appears in search results
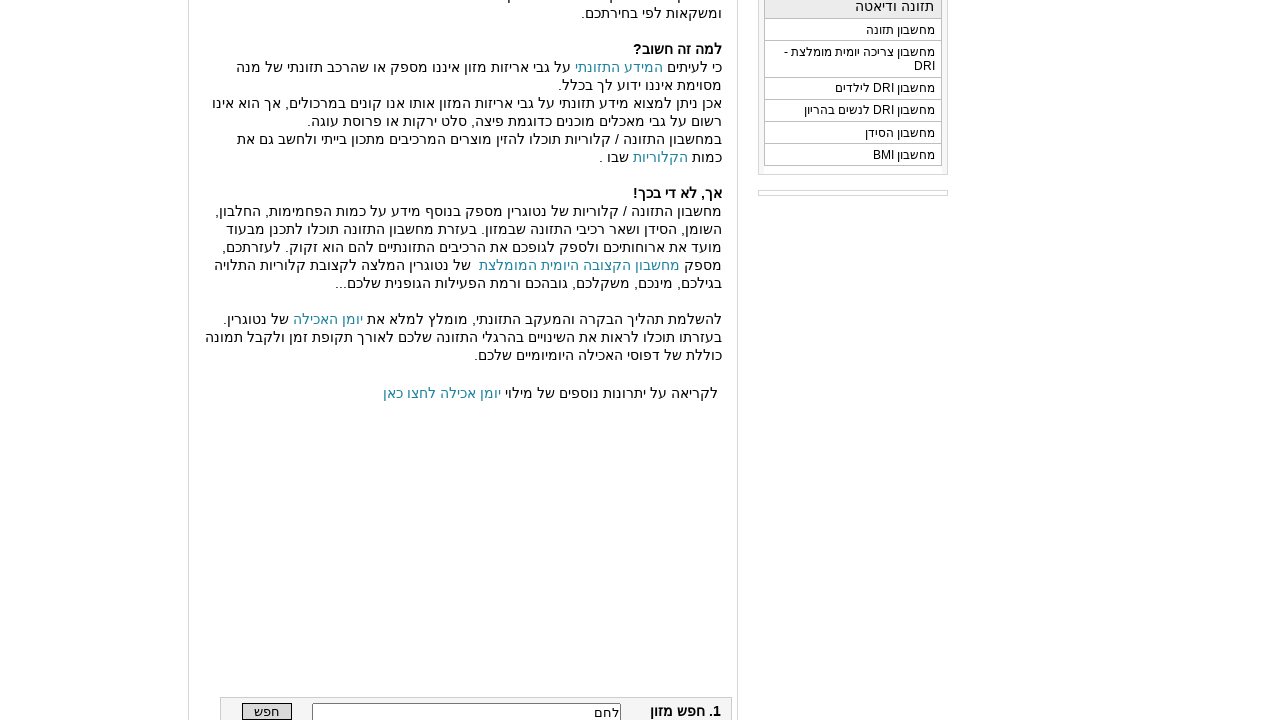

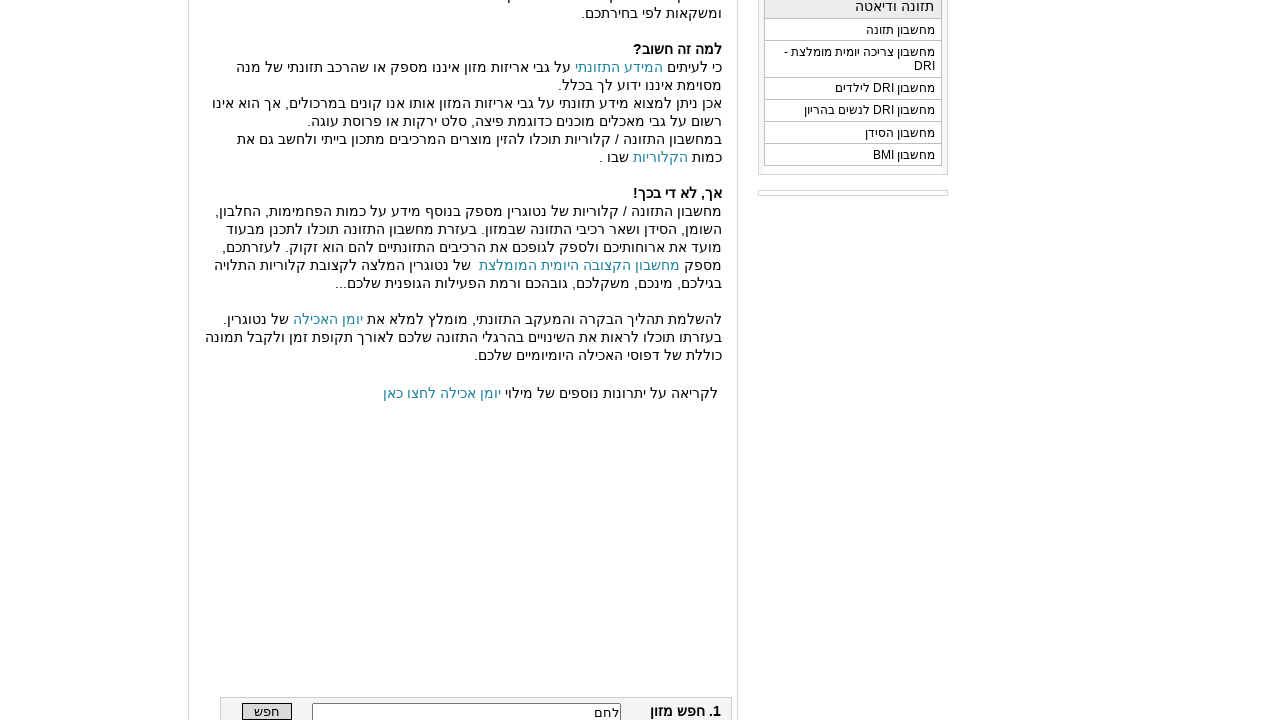